Navigates to JPL Space page and clicks the full image button to view the featured Mars image

Starting URL: https://data-class-jpl-space.s3.amazonaws.com/JPL_Space/index.html

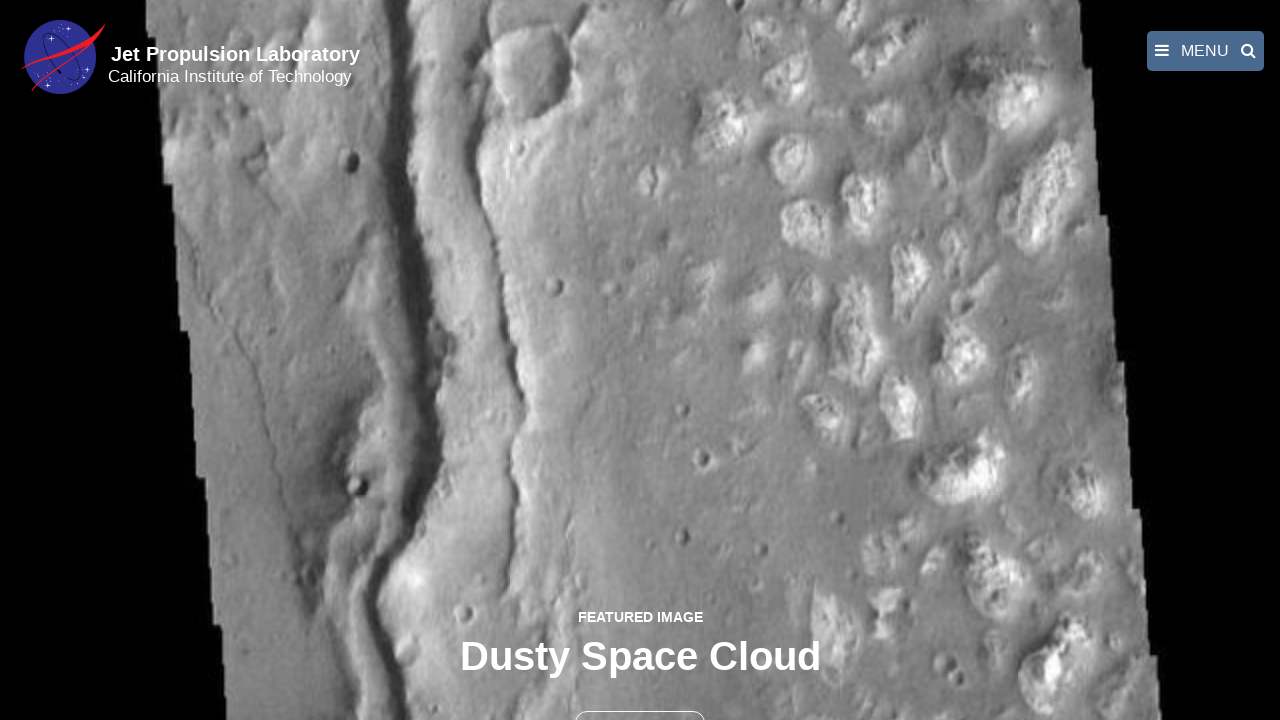

Navigated to JPL Space page
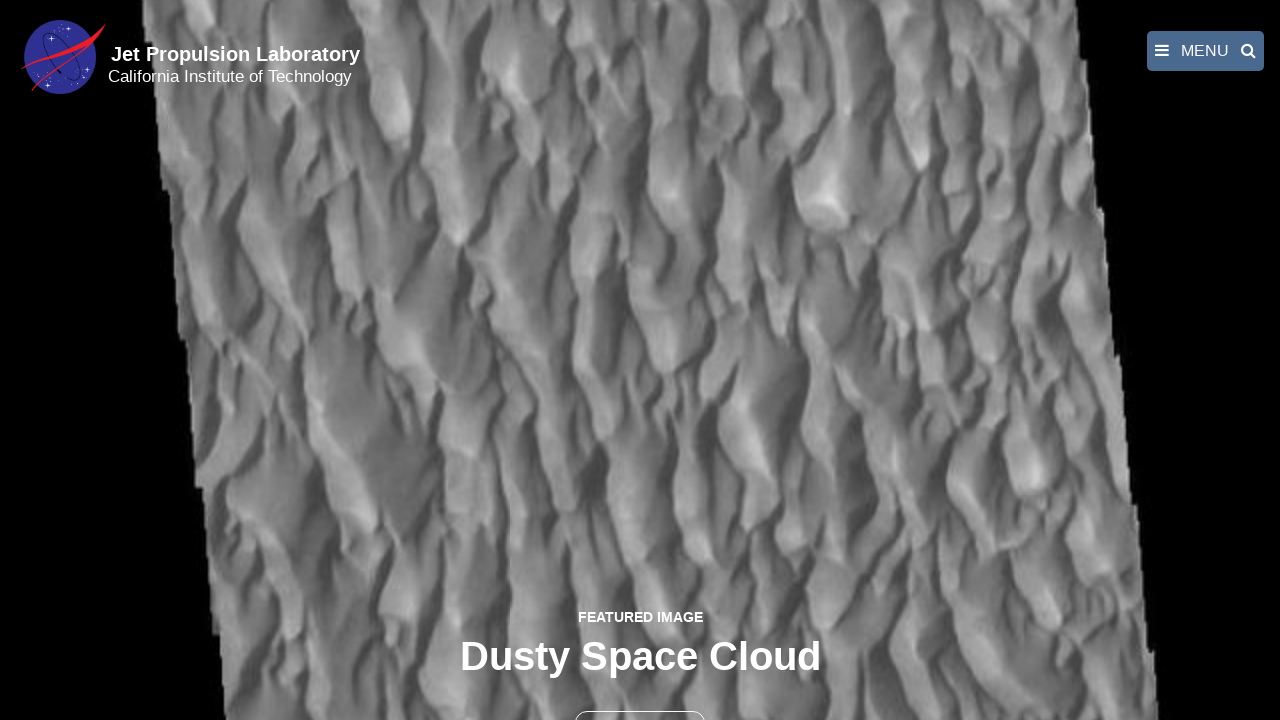

Clicked the full image button to view featured Mars image at (640, 699) on button >> nth=1
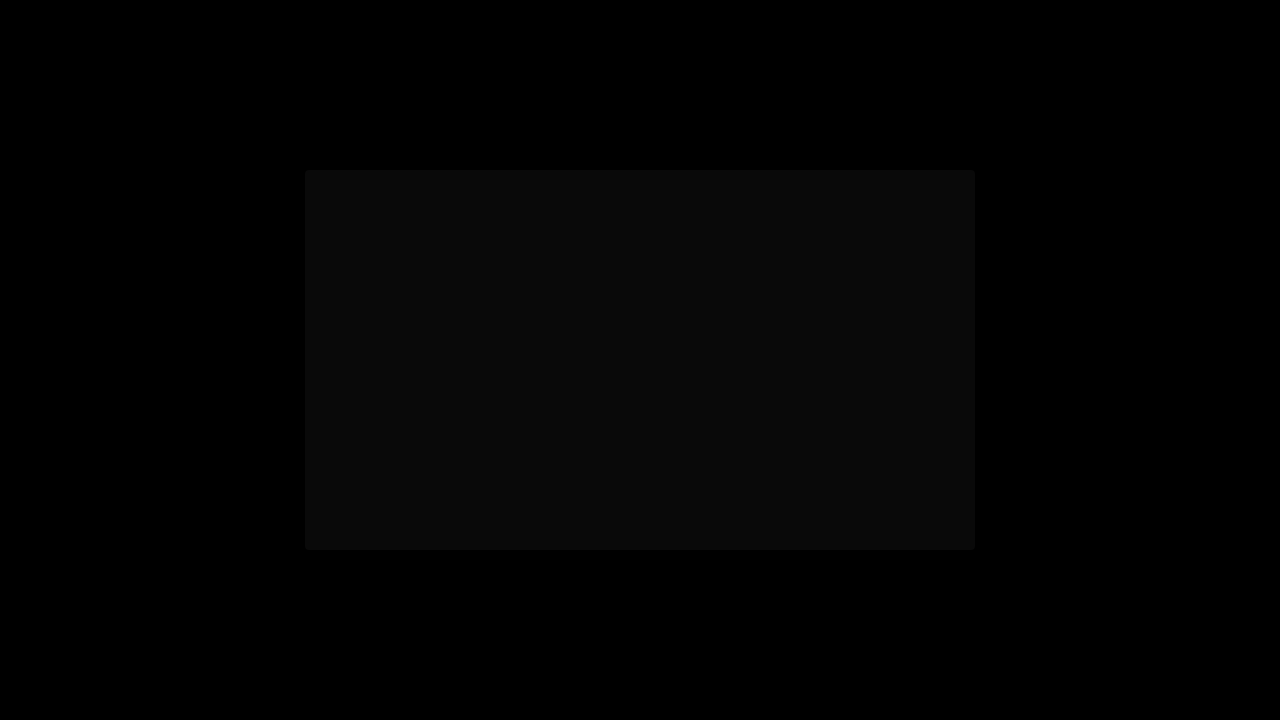

Featured Mars image loaded and displayed in full view
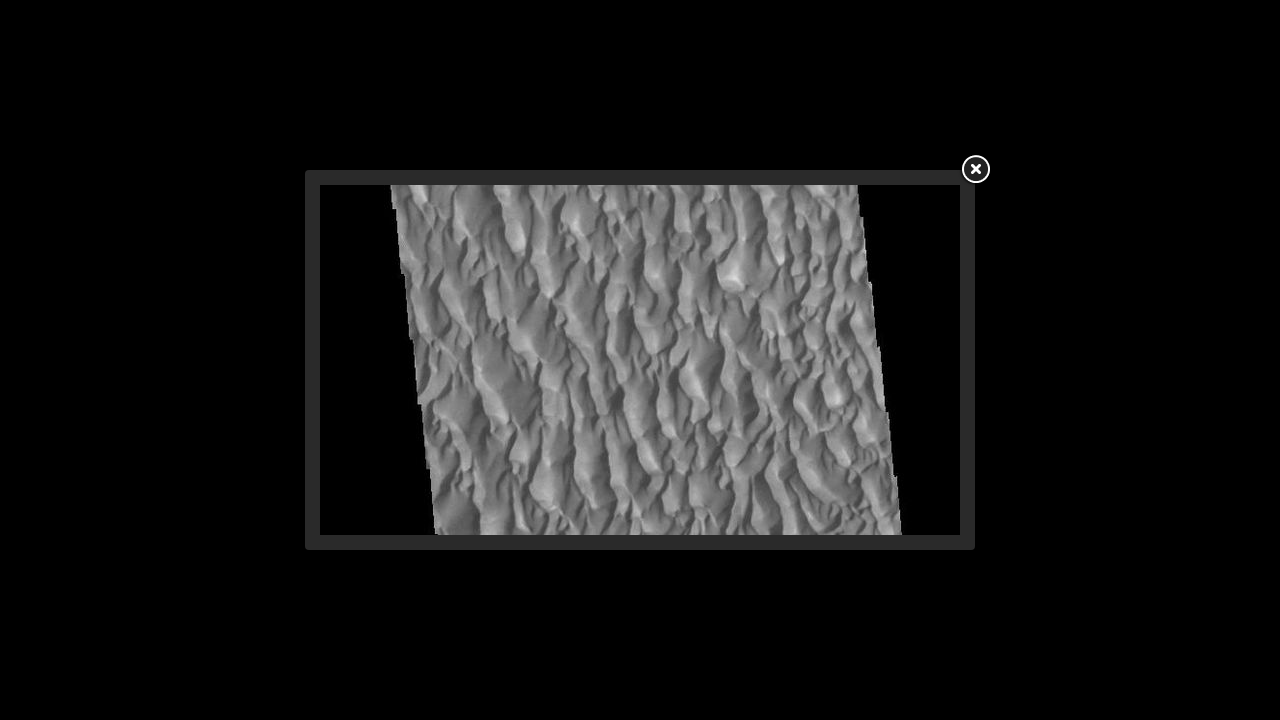

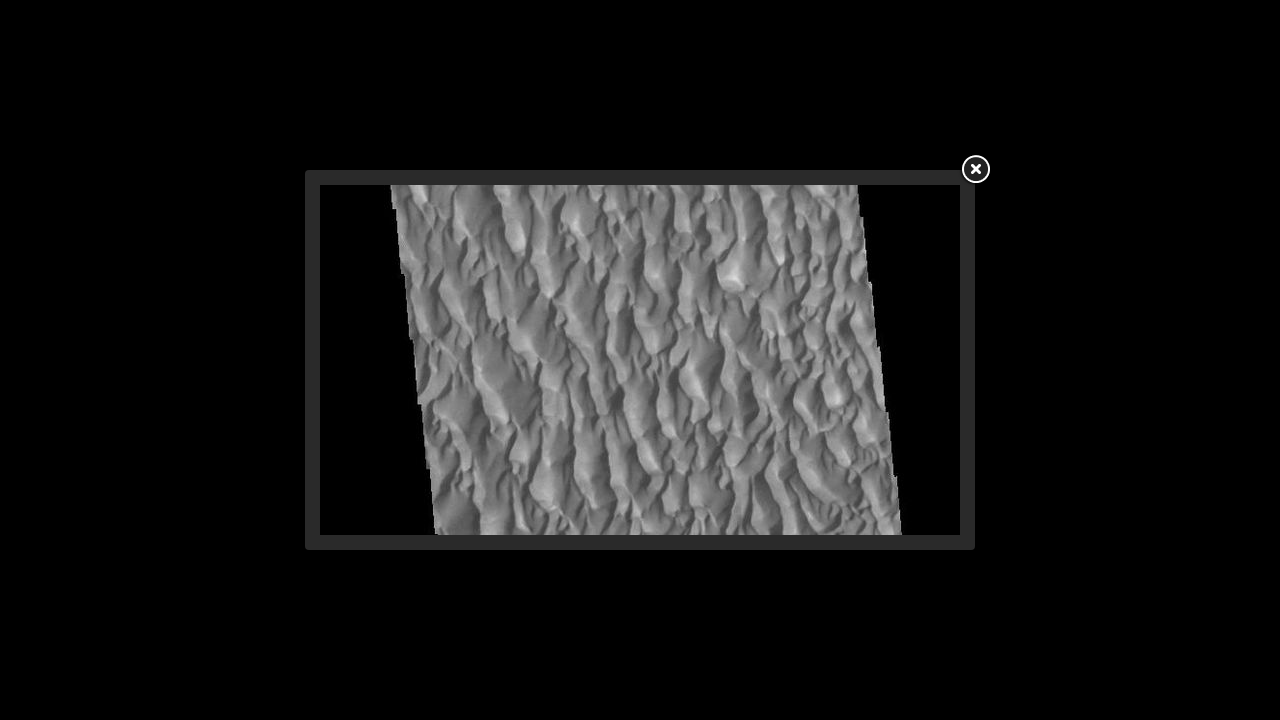